Verifies that the dropdown field for selecting colors contains exactly 8 options

Starting URL: https://d3pv22lioo8876.cloudfront.net/tiptop/

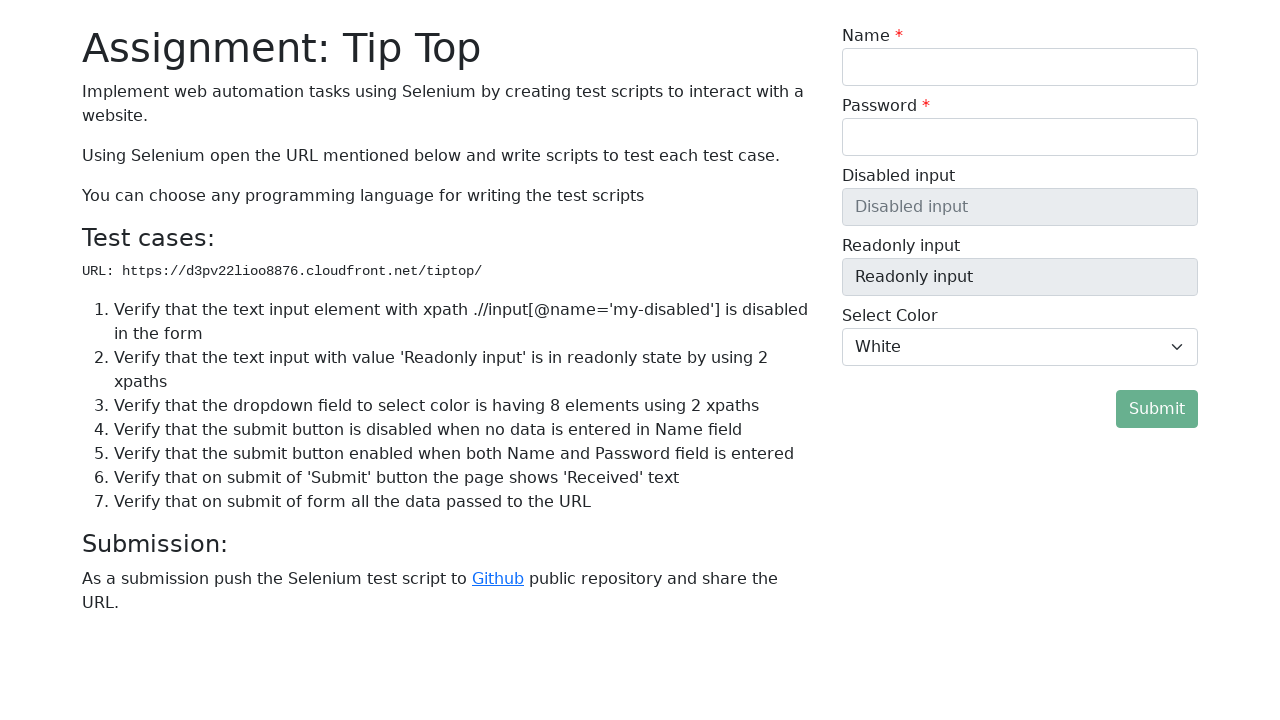

Navigated to dropdown test page
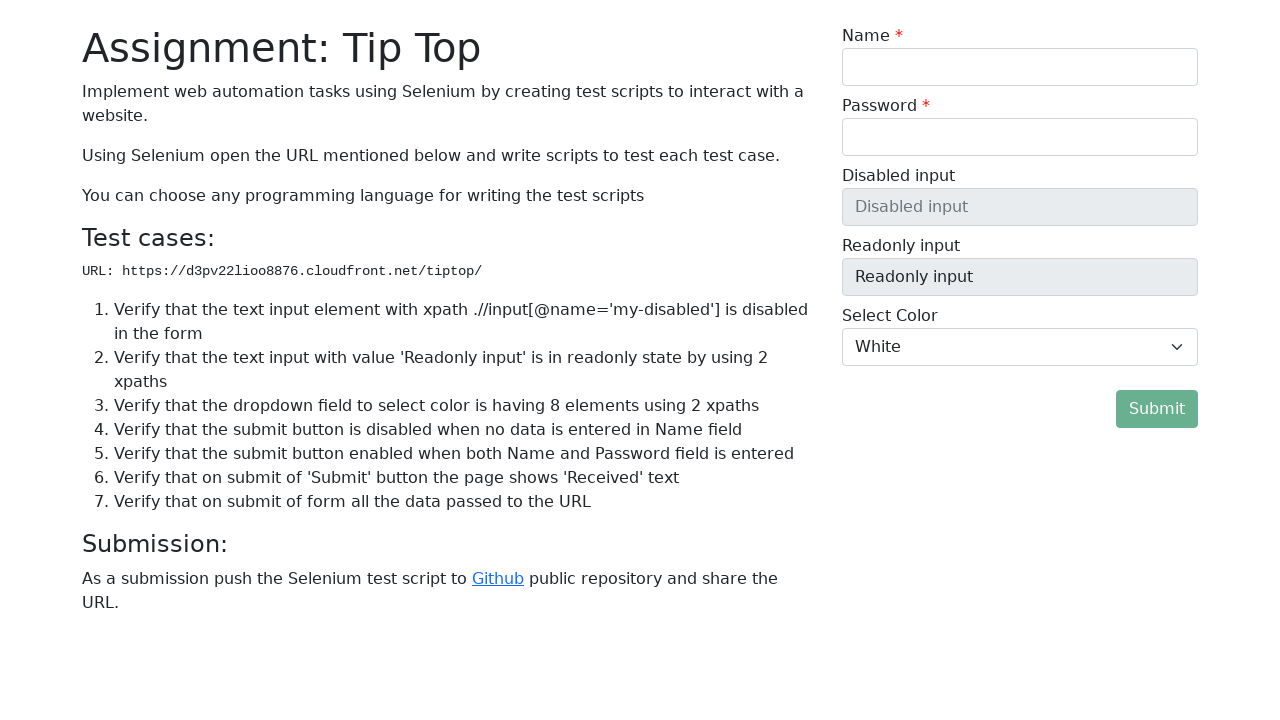

Located dropdown using class selector 'select.form-select'
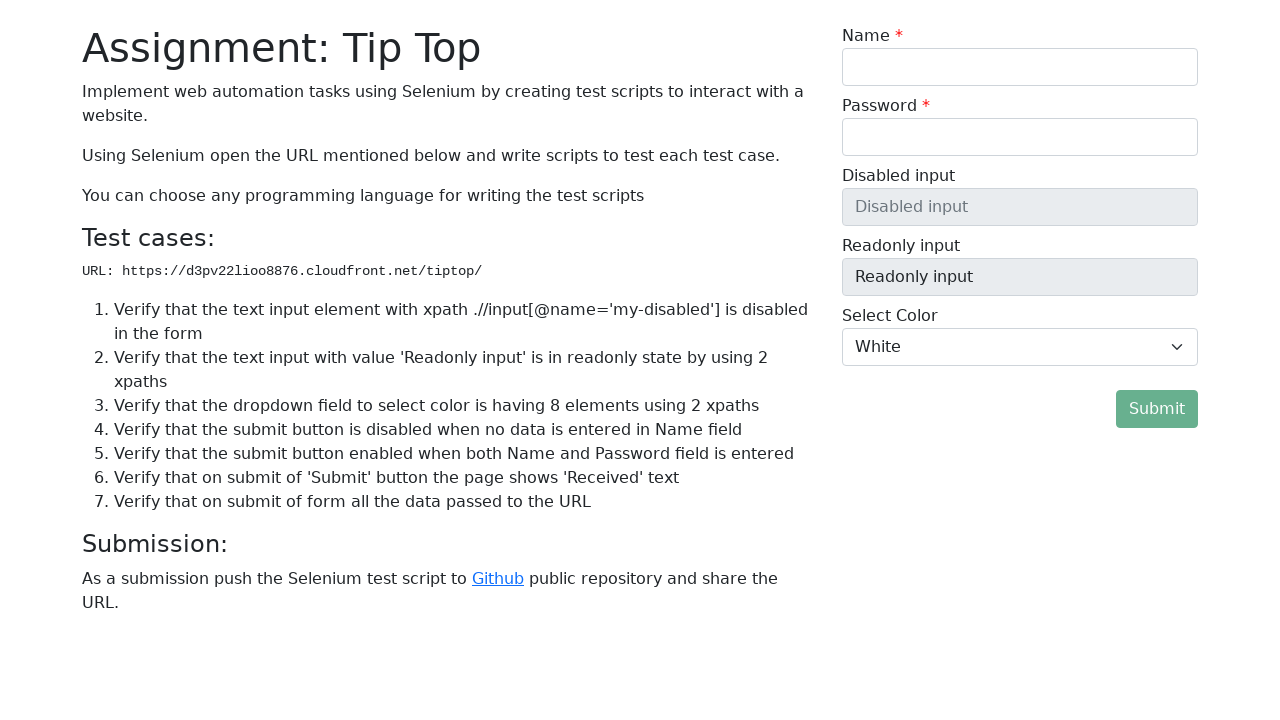

Located dropdown using attribute selector 'select[name='my-select']'
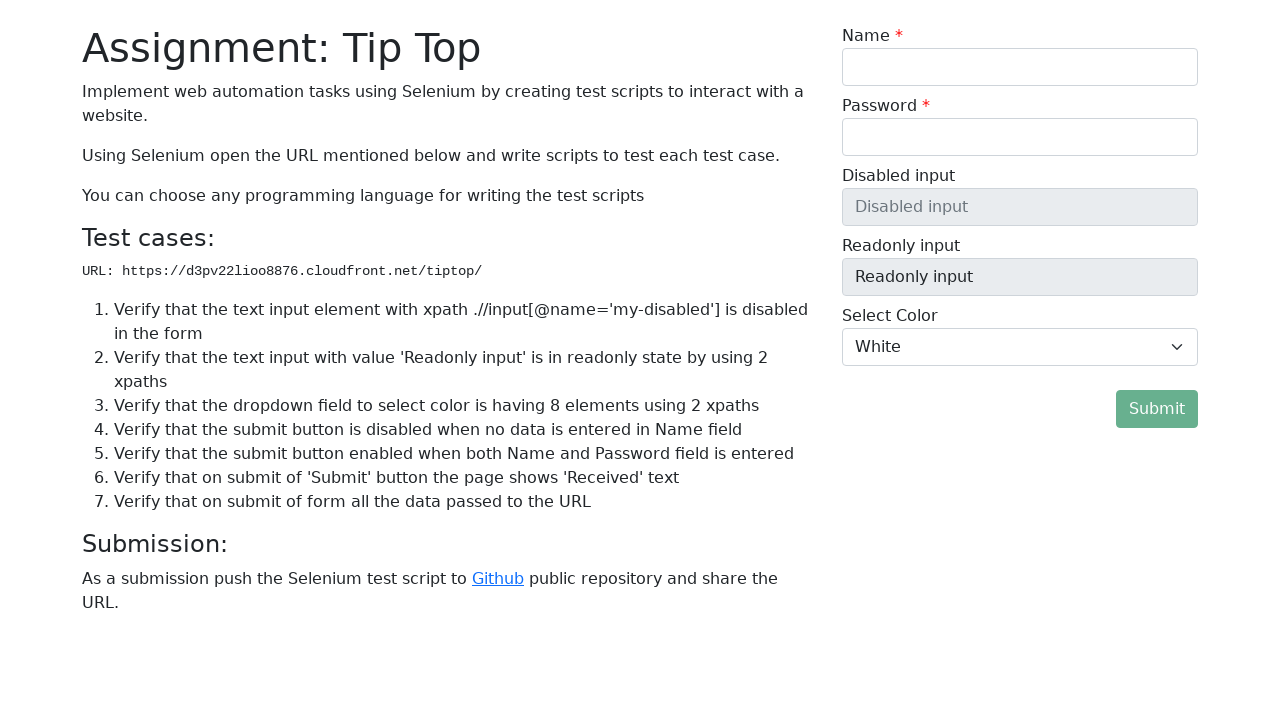

Retrieved all option elements from first dropdown
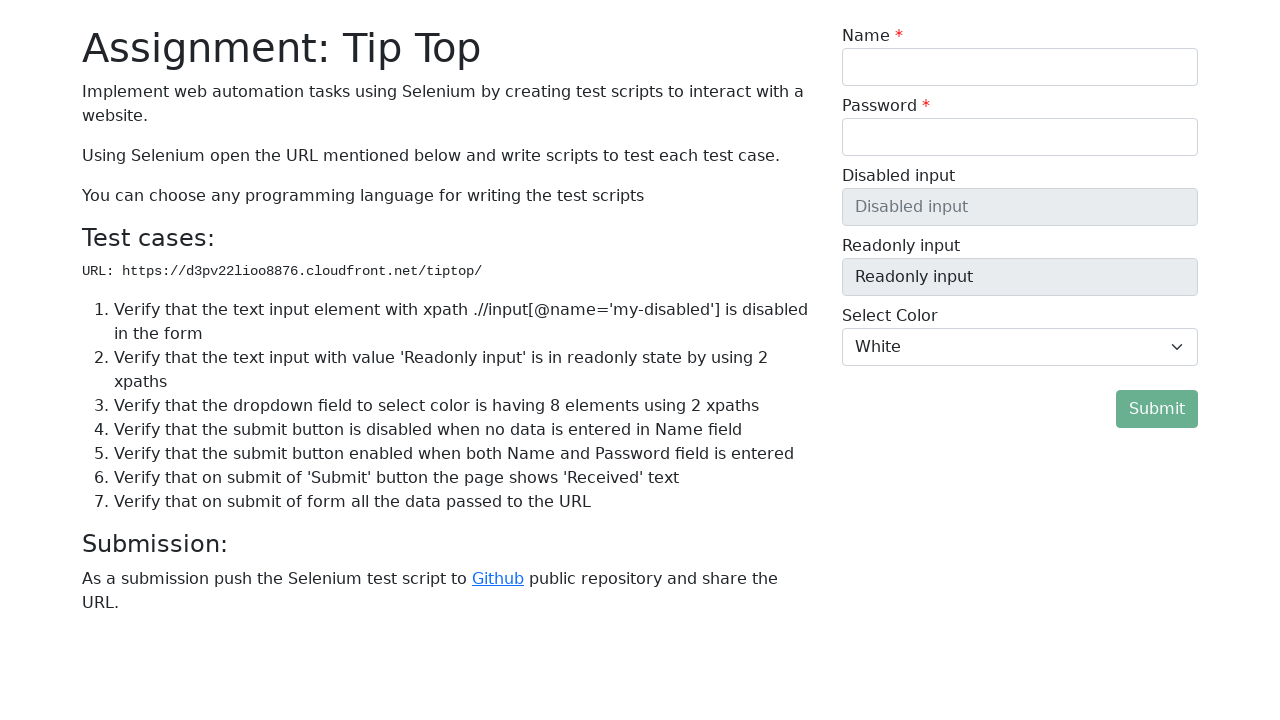

Retrieved all option elements from second dropdown
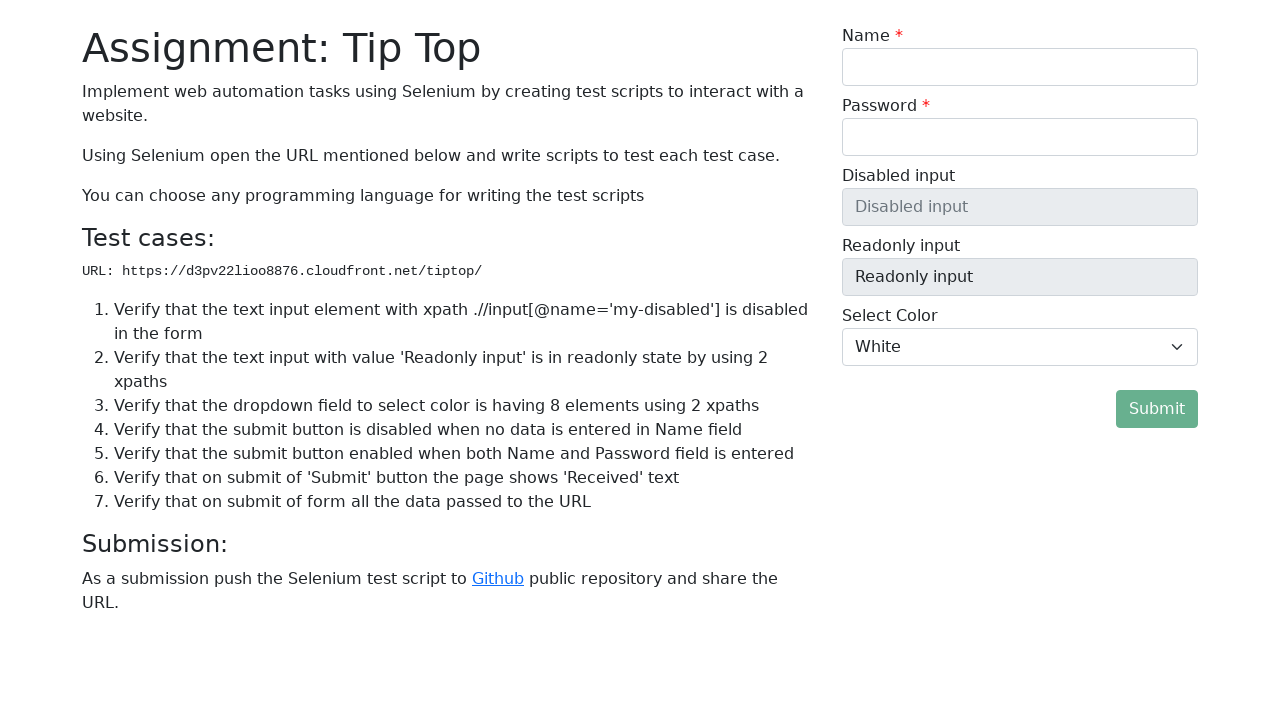

Verified first dropdown contains exactly 8 options
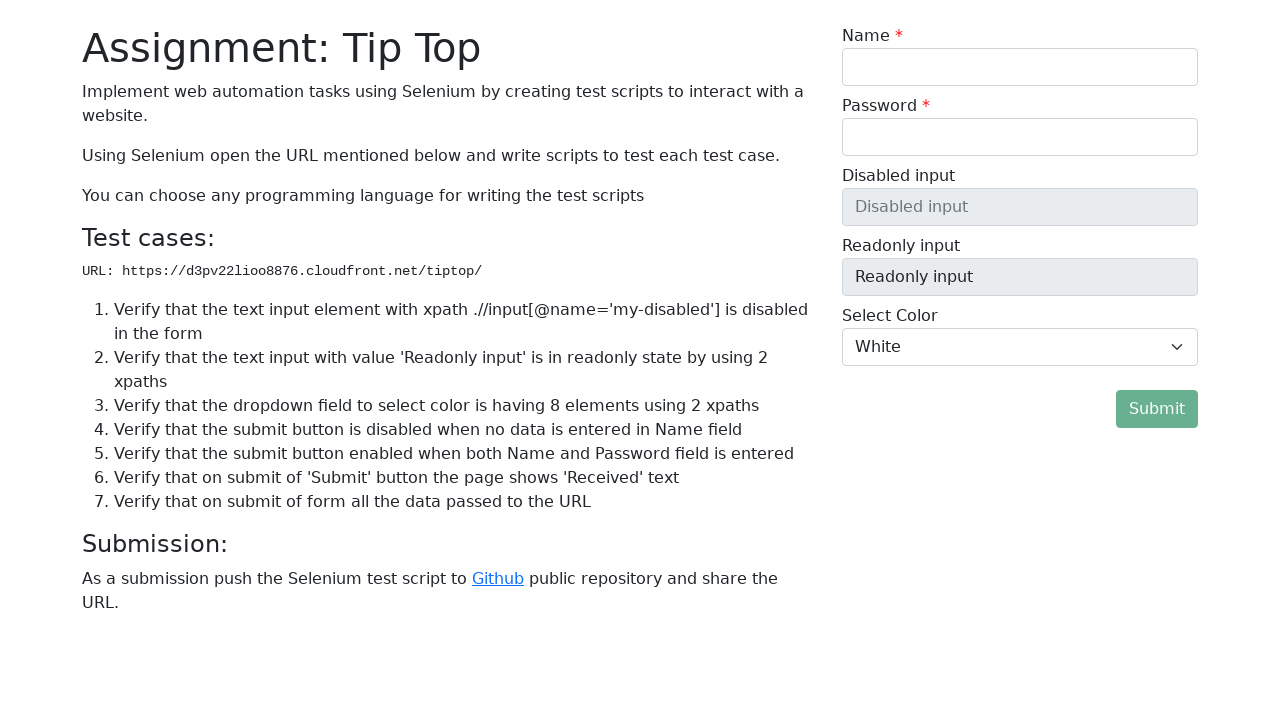

Verified second dropdown contains exactly 8 options - test passed
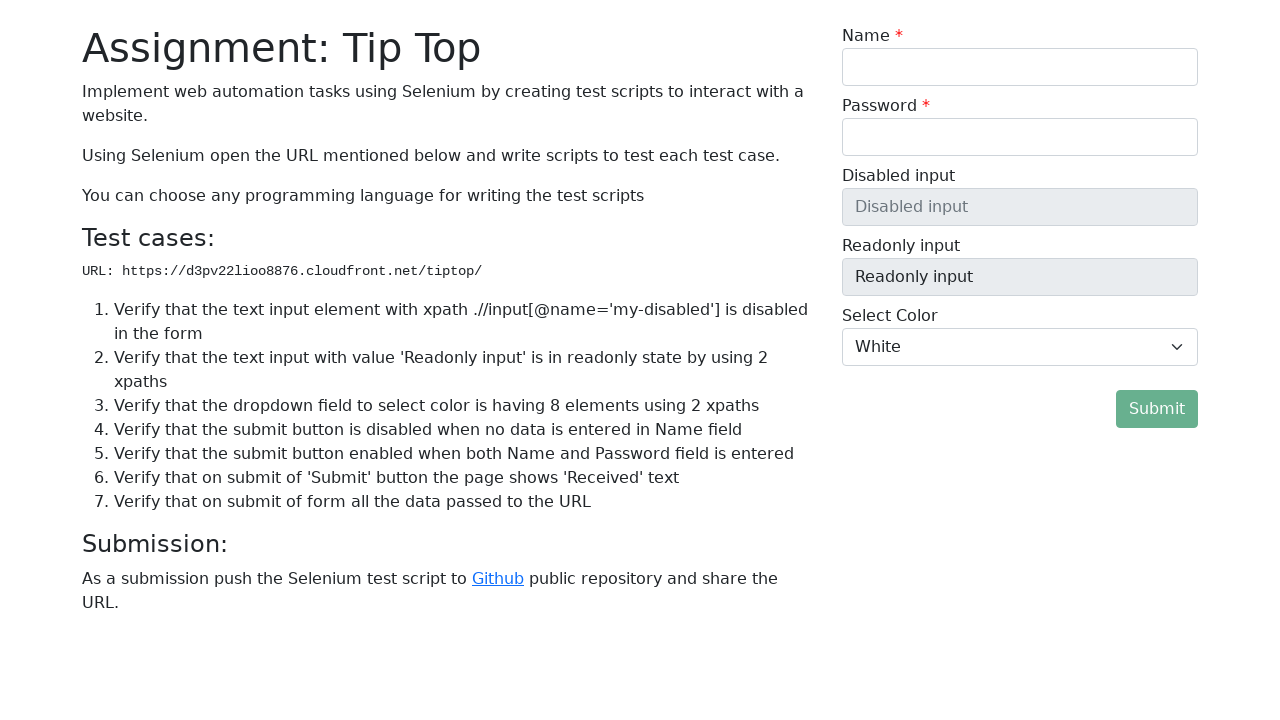

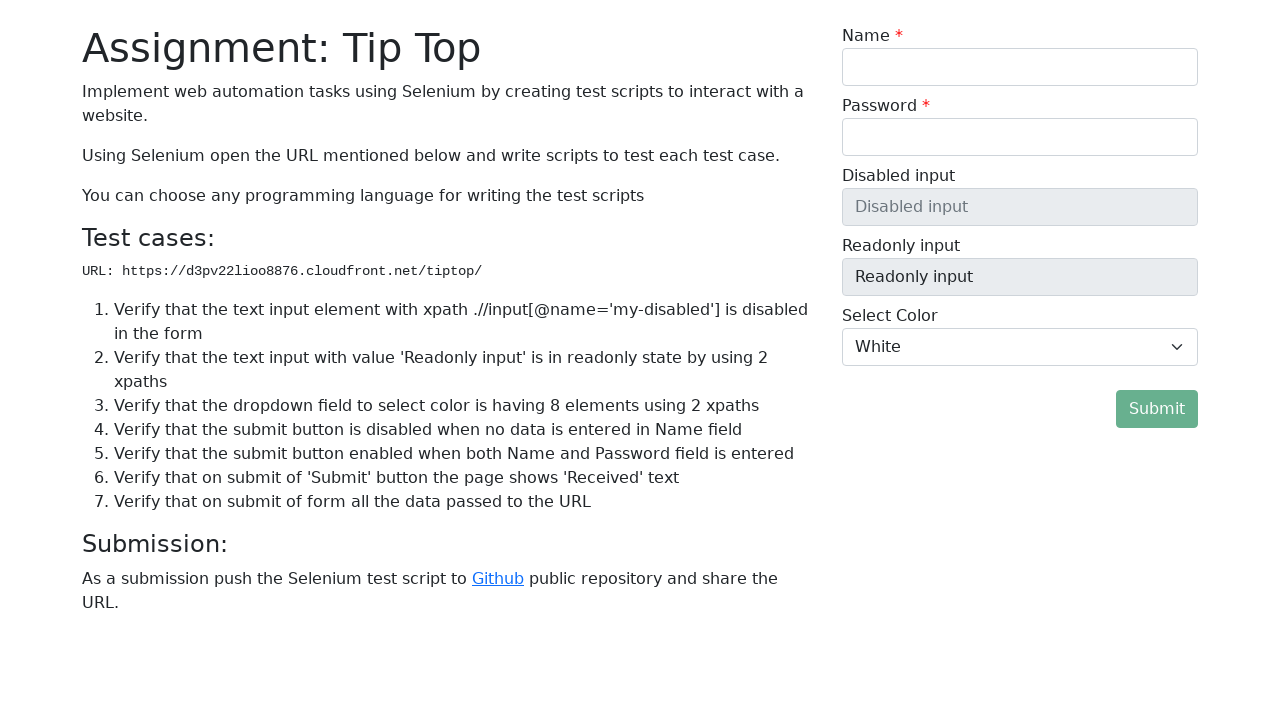